Navigates to a book search application and fills the search input field within shadow DOM elements

Starting URL: https://books-pwakit.appspot.com/

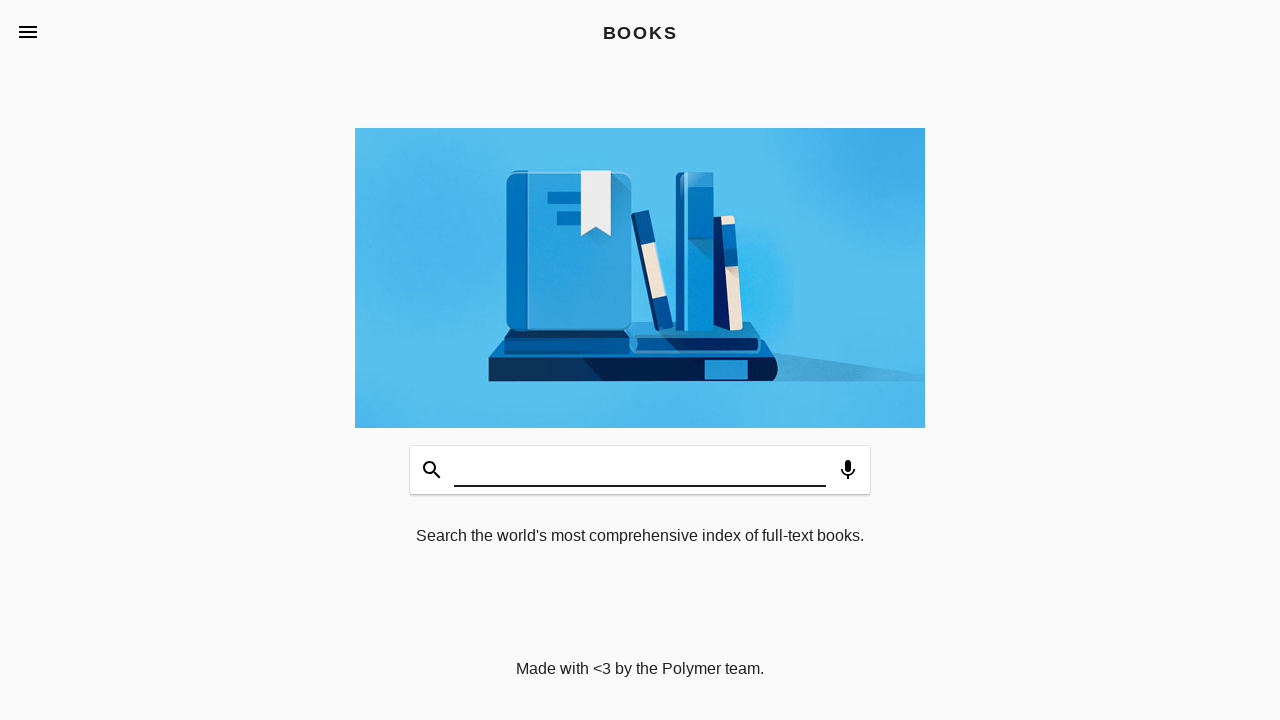

Waited for book-app element to load
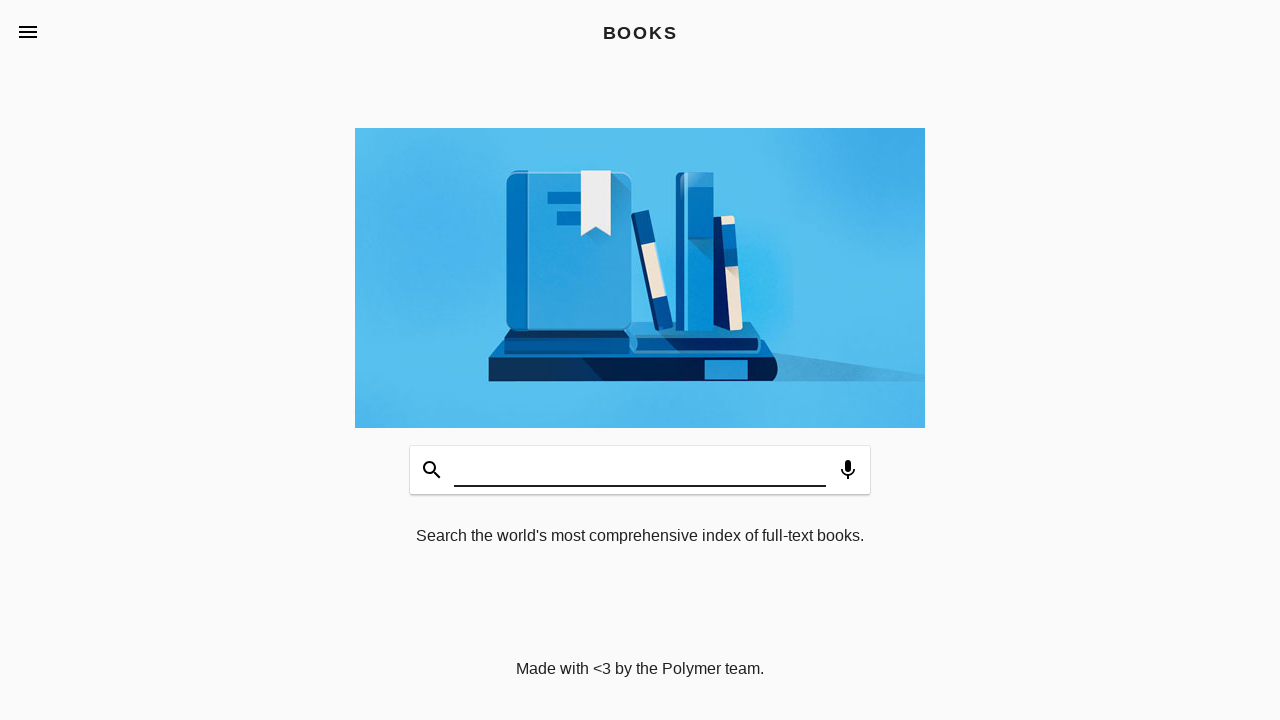

Filled search input field with 'Testing' through shadow DOM elements on book-app >> app-header >> app-toolbar.toolbar-bottom >> book-input-decorator >> 
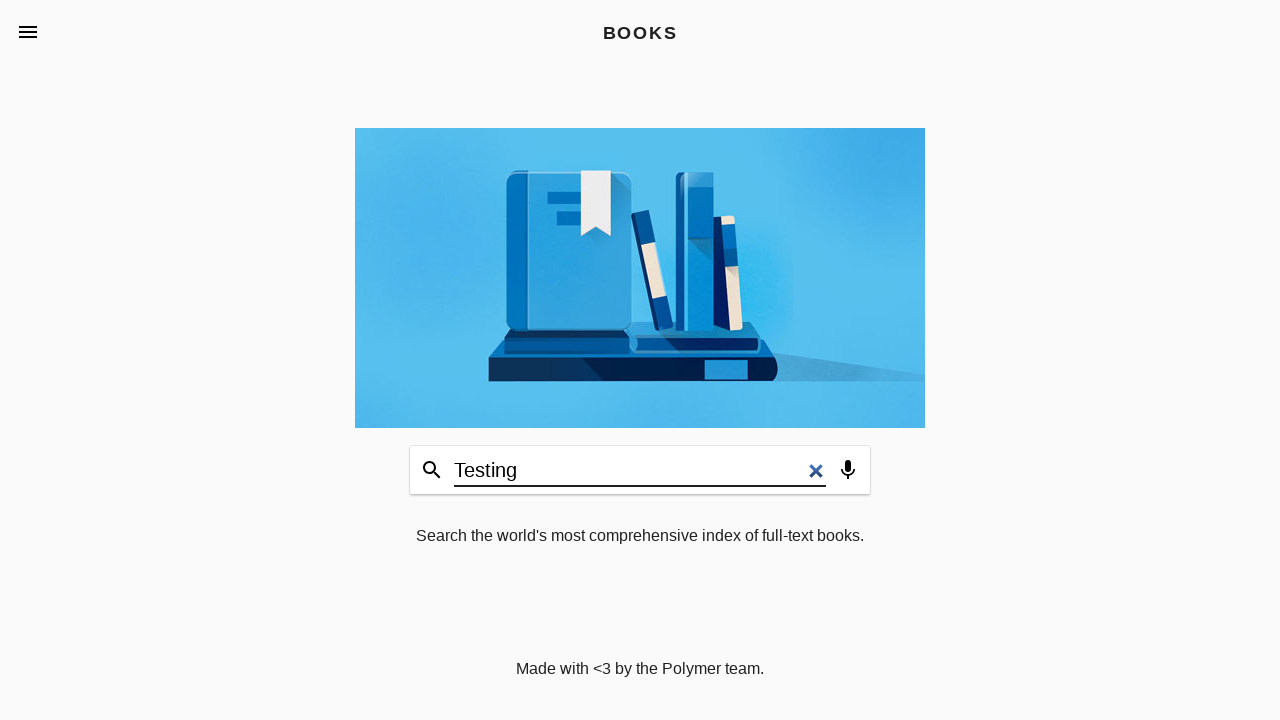

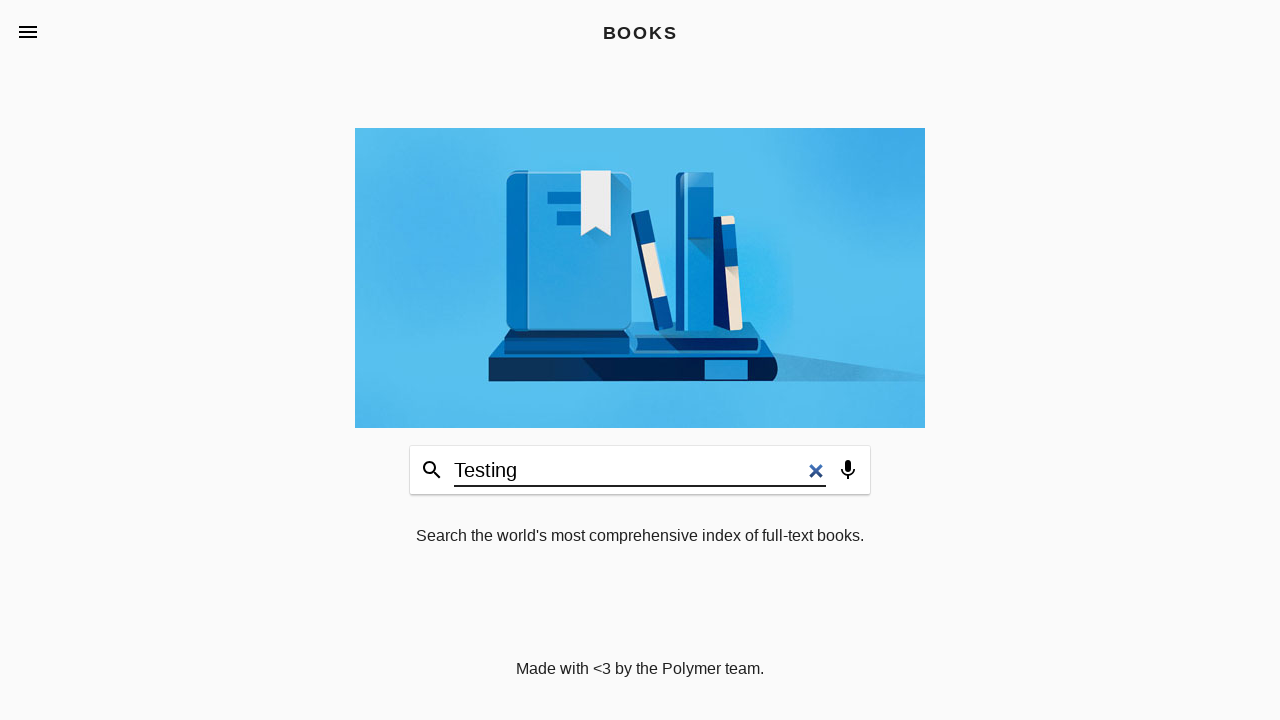